Tests infinite scroll functionality by navigating to the Infinite Scroll page and scrolling down to load additional paragraphs.

Starting URL: https://the-internet.herokuapp.com

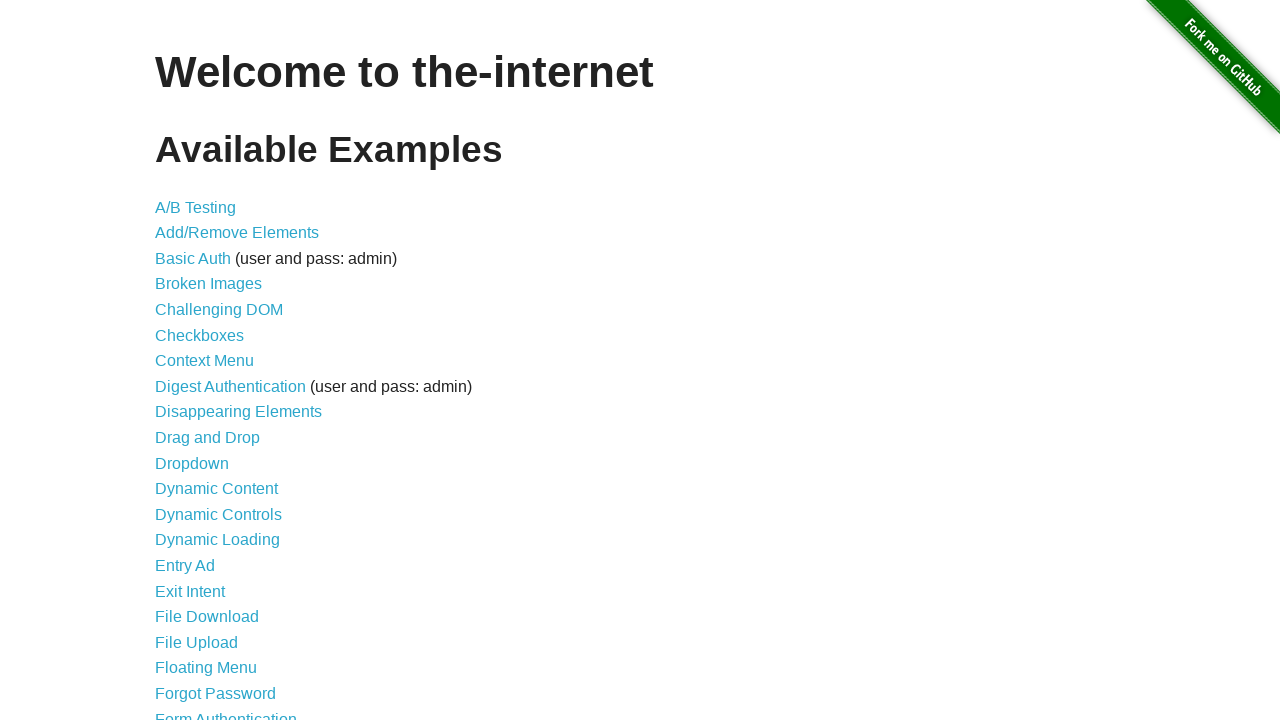

Navigated to the-internet.herokuapp.com homepage
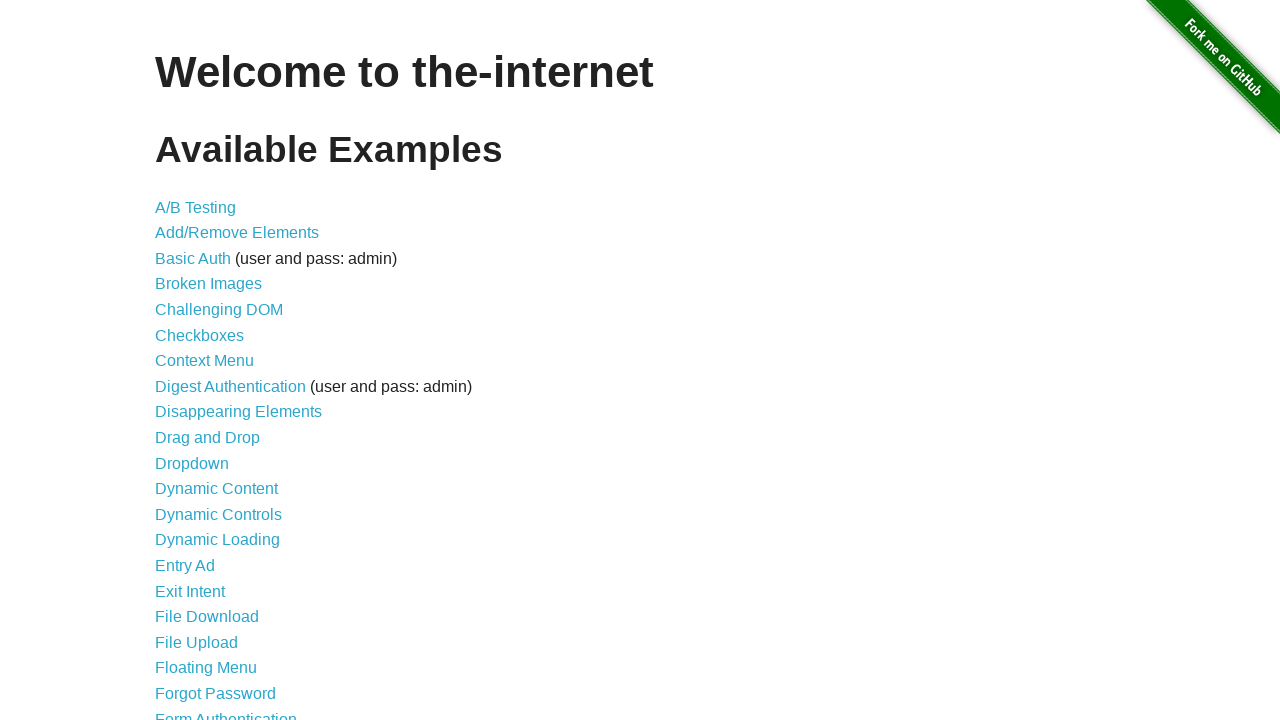

Clicked on Infinite Scroll link at (201, 360) on a[href='/infinite_scroll']
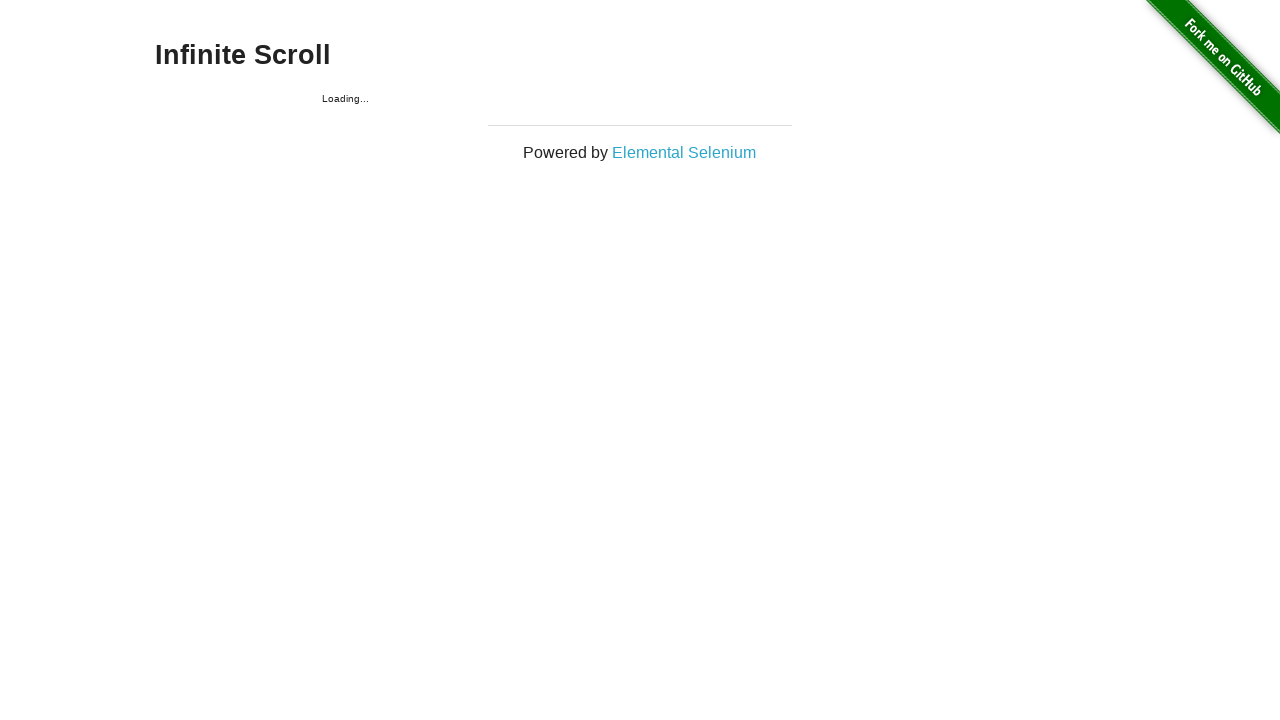

Infinite Scroll page loaded and jscroll-inner element appeared
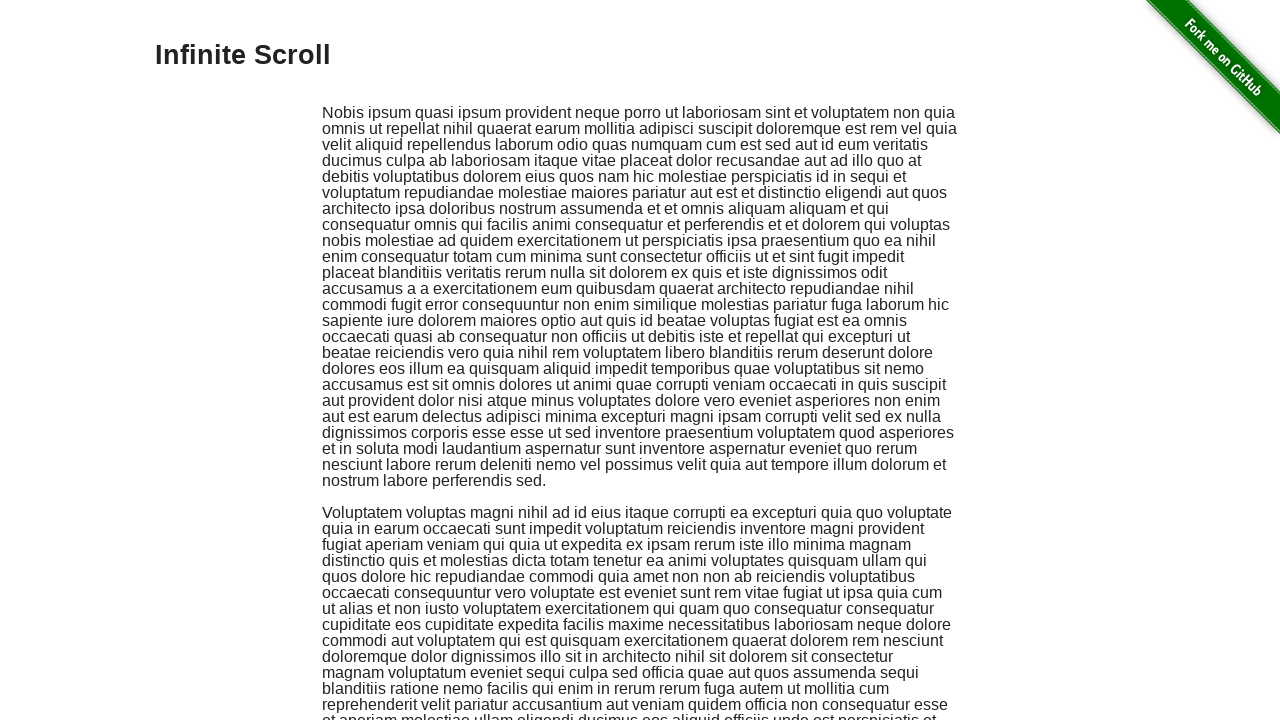

Scrolled to bottom of page (scroll iteration 1)
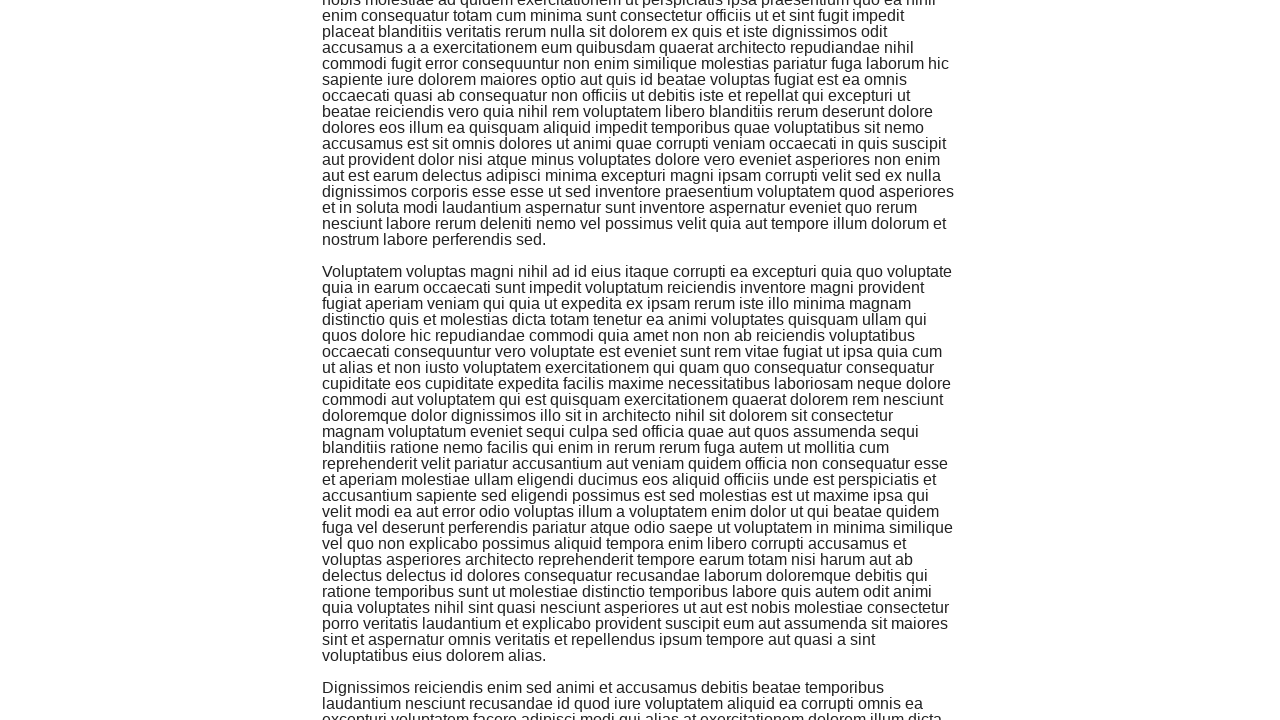

Waited for new paragraphs to load after scroll 1
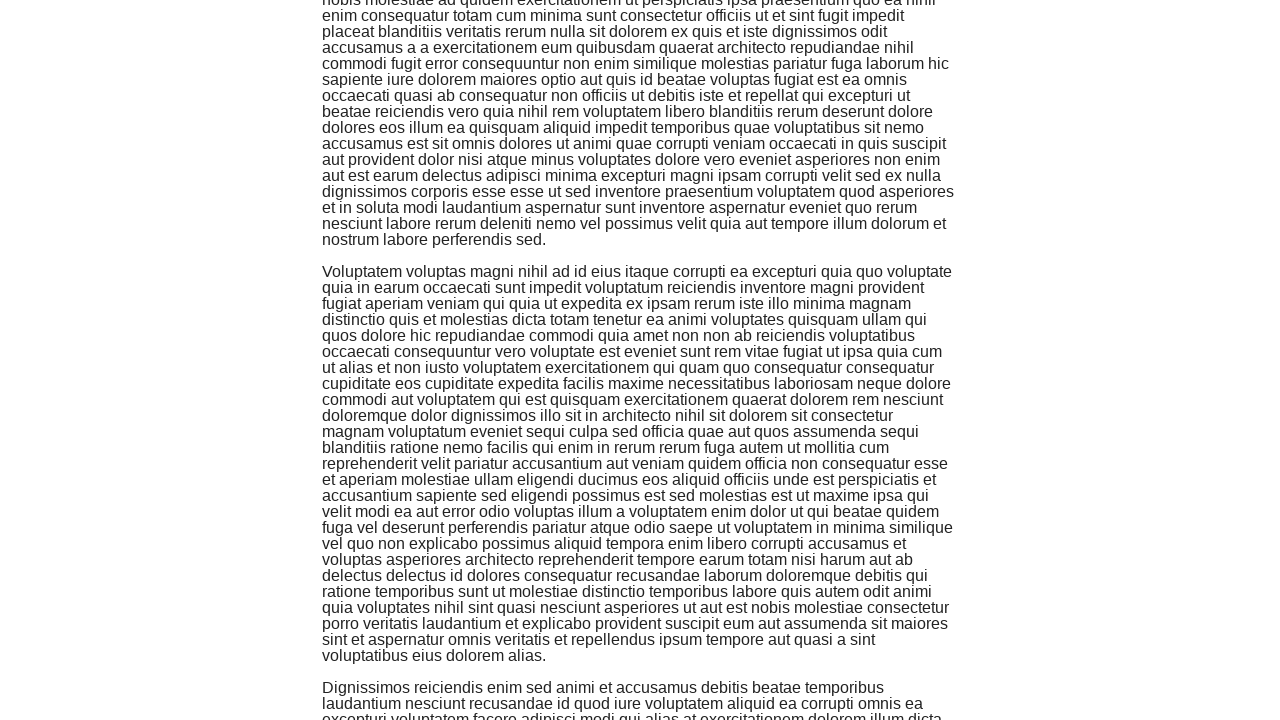

Scrolled to bottom of page (scroll iteration 2)
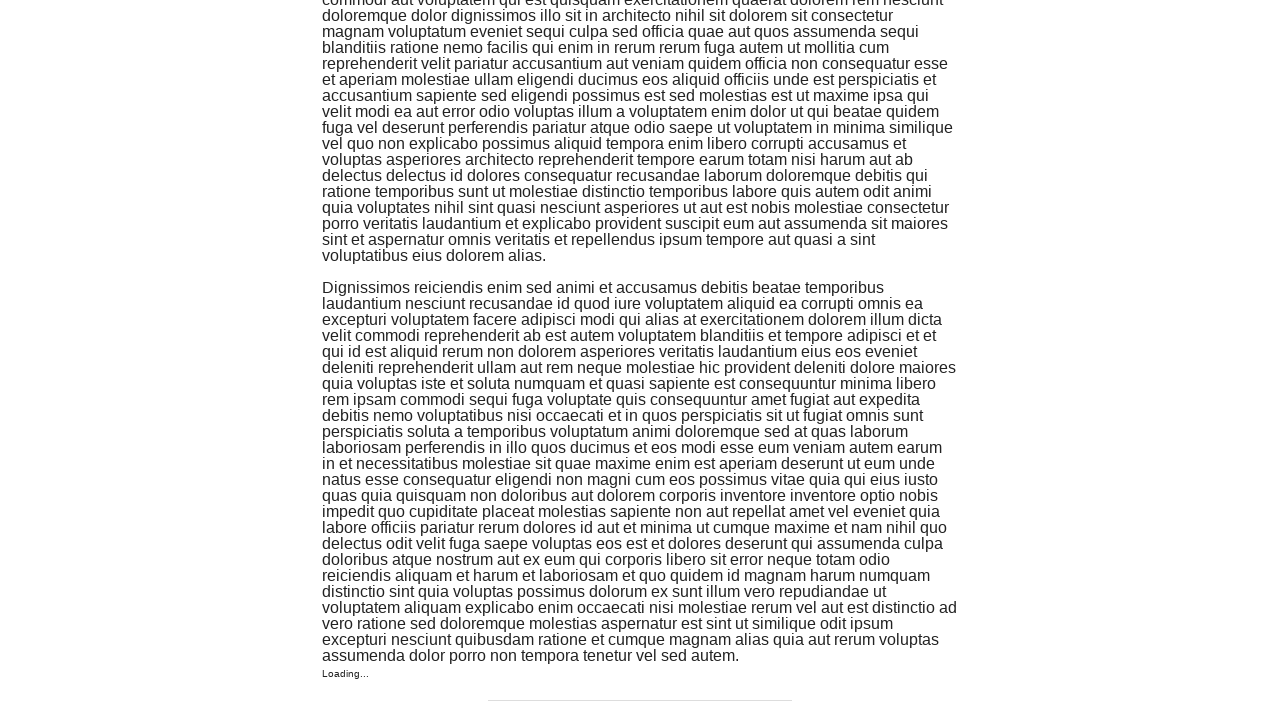

Waited for new paragraphs to load after scroll 2
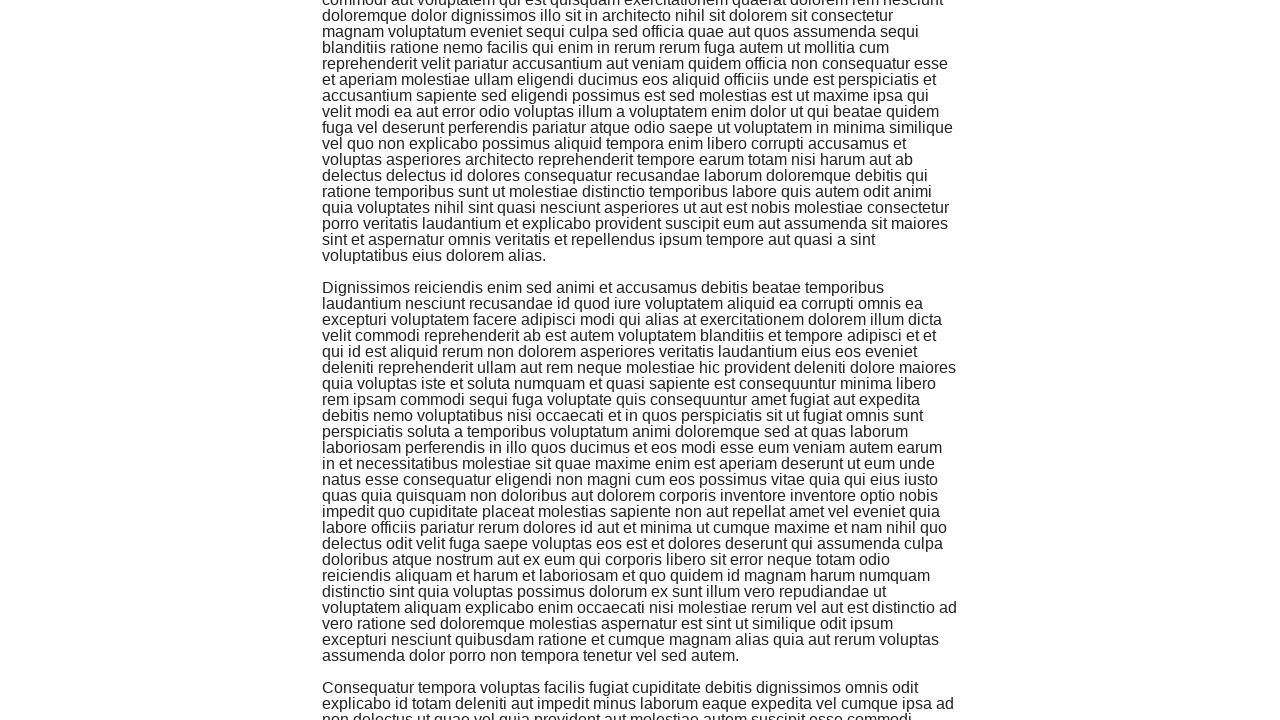

Scrolled to bottom of page (scroll iteration 3)
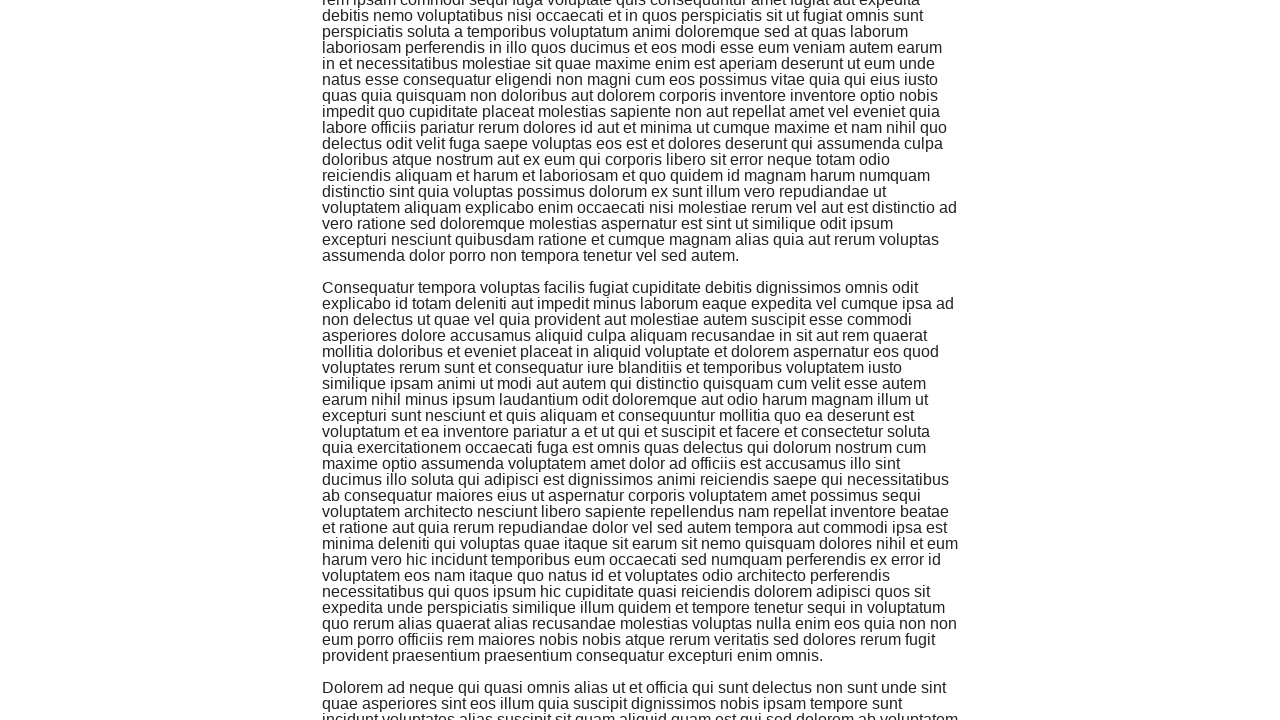

Waited for new paragraphs to load after scroll 3
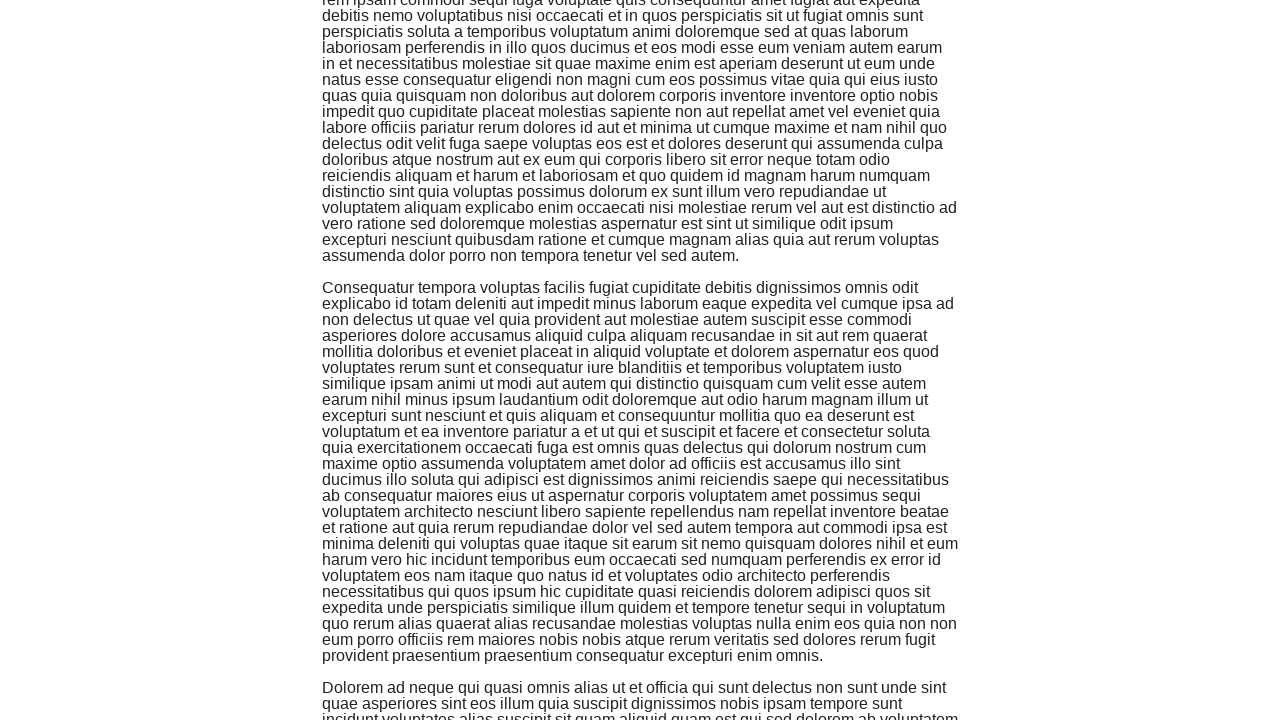

Scrolled to bottom of page (scroll iteration 4)
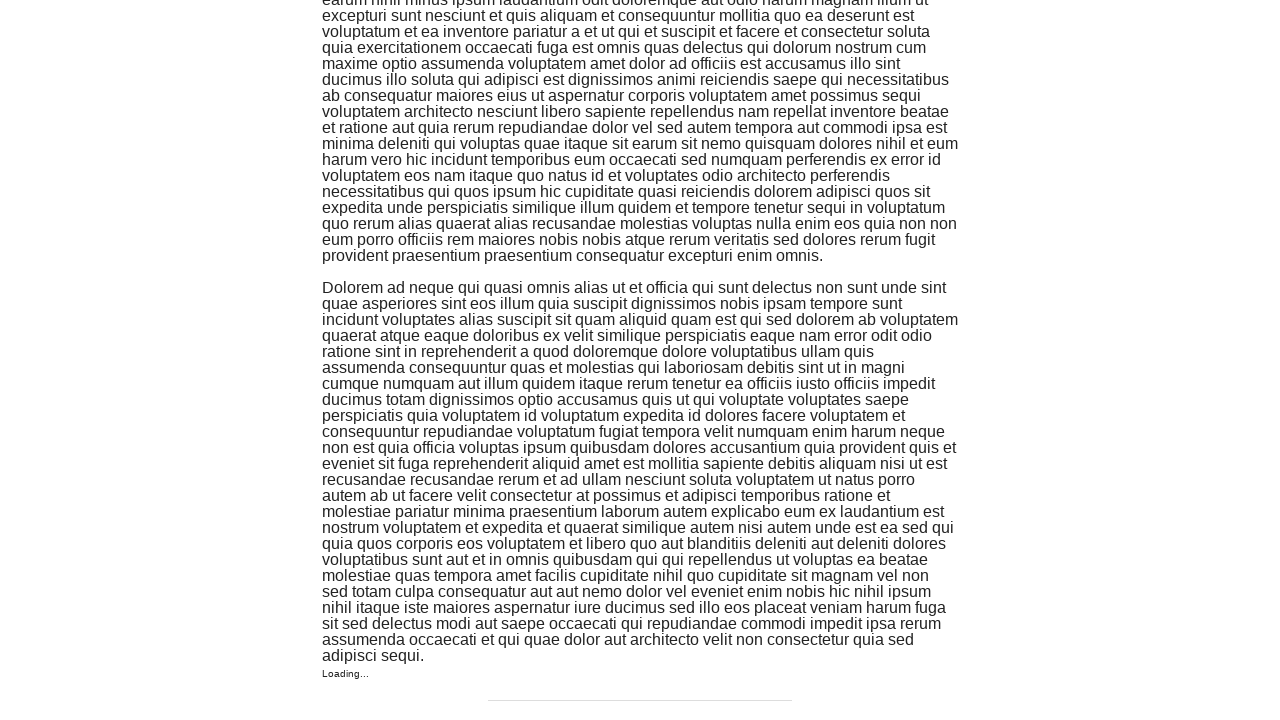

Waited for new paragraphs to load after scroll 4
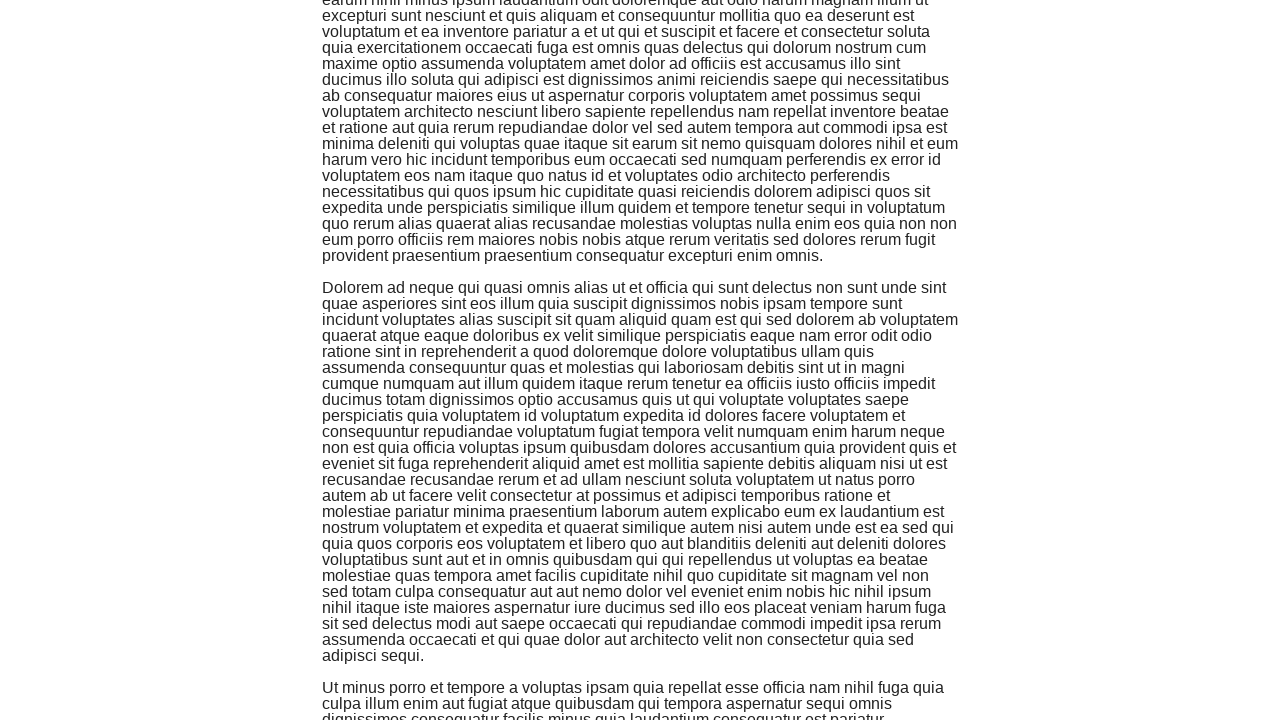

Scrolled to bottom of page (scroll iteration 5)
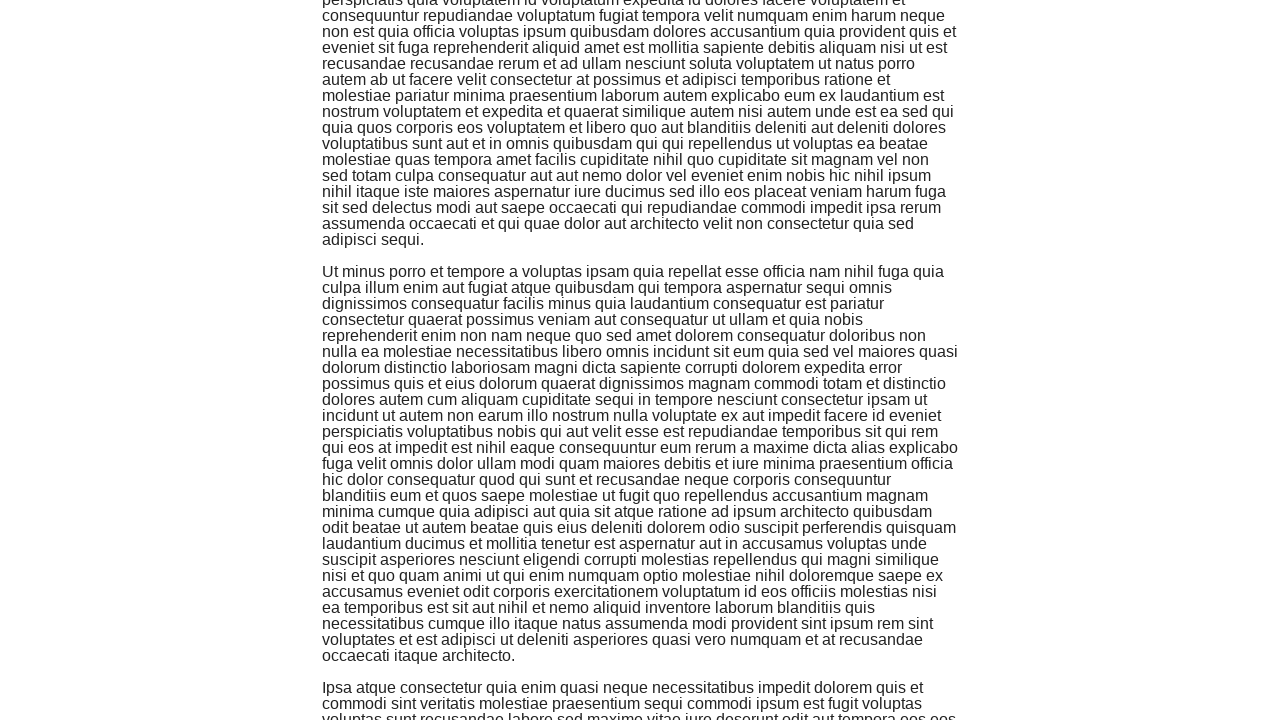

Waited for new paragraphs to load after scroll 5
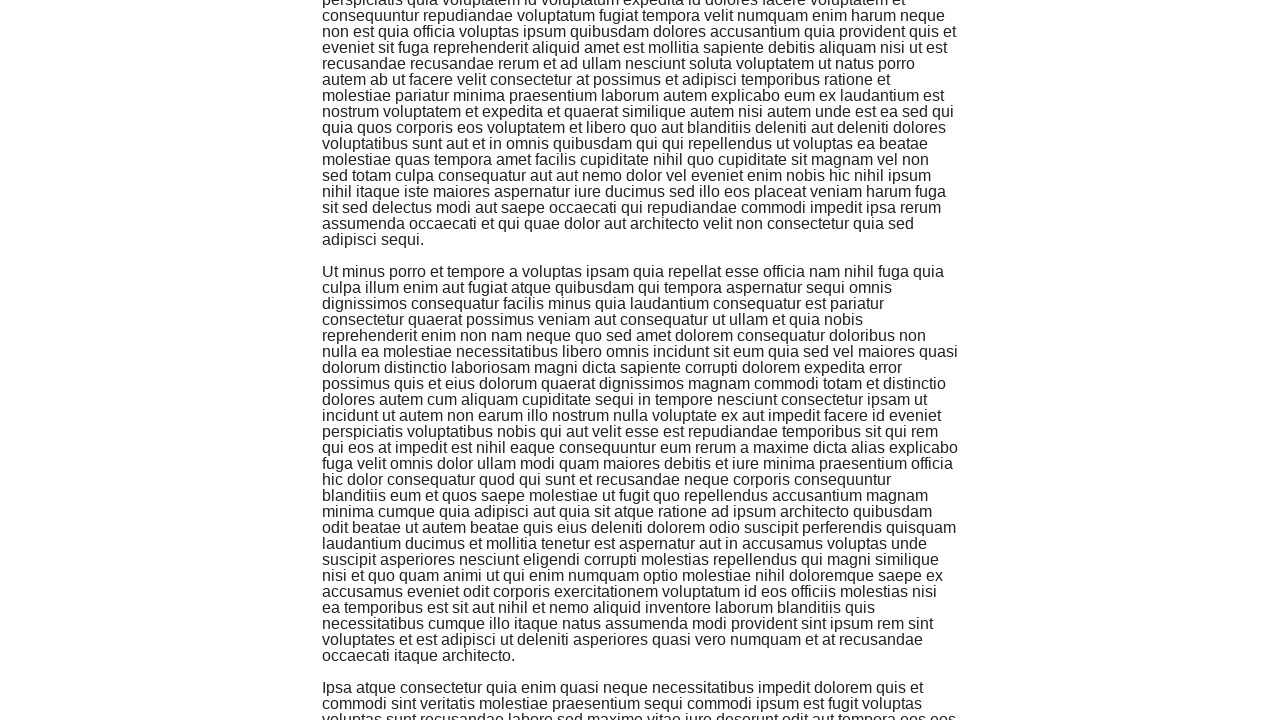

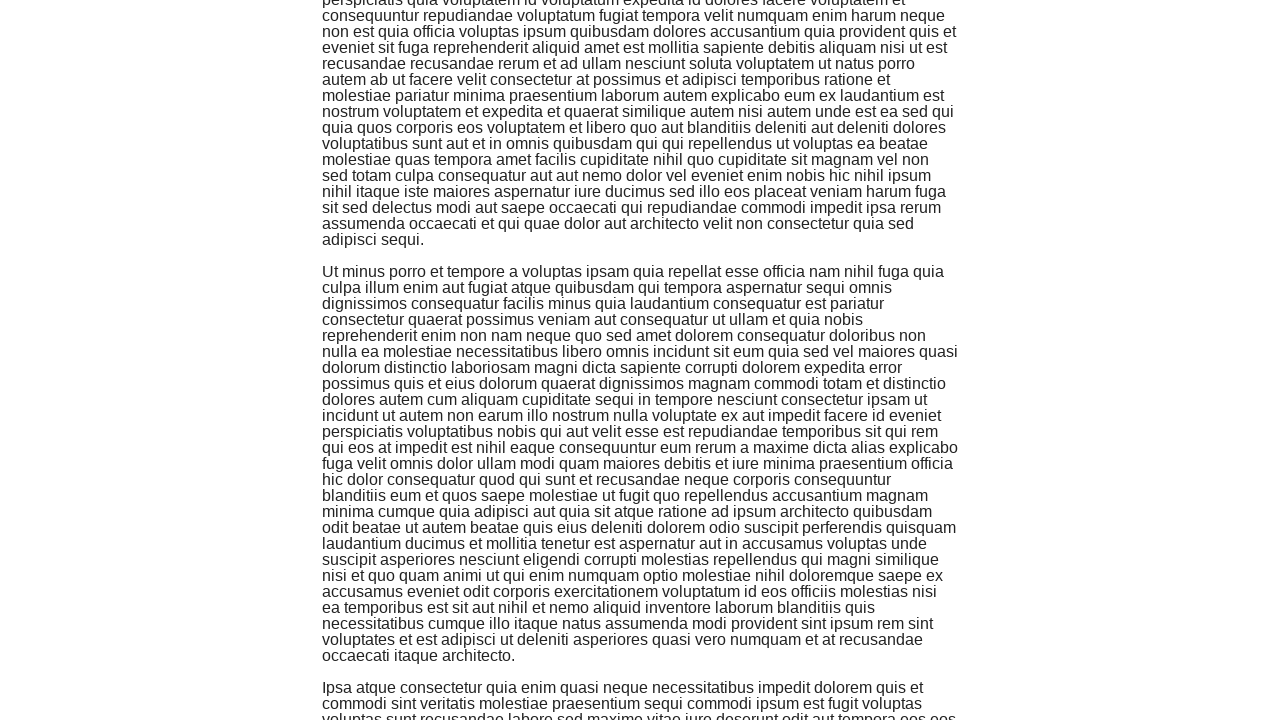